Tests alert handling functionality by clicking a button that triggers an alert, reading its text, and accepting it

Starting URL: http://omayo.blogspot.com/

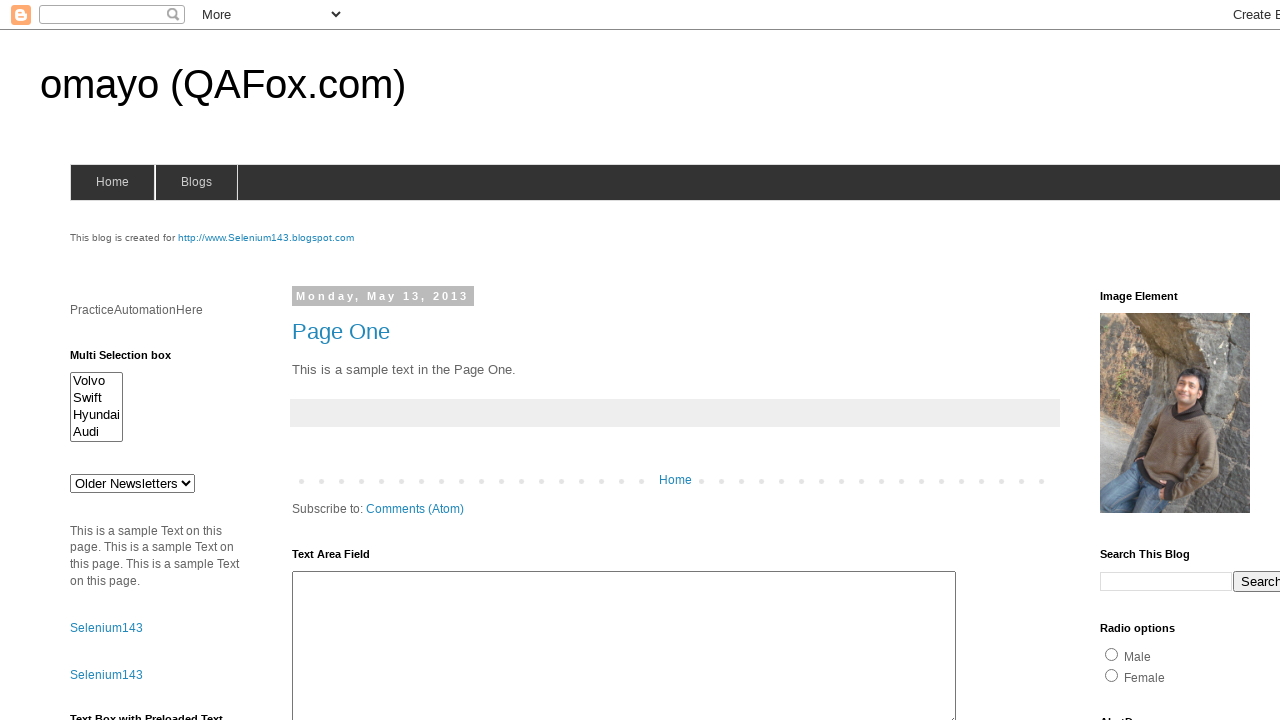

Clicked alert button to trigger alert dialog at (1154, 361) on #alert1
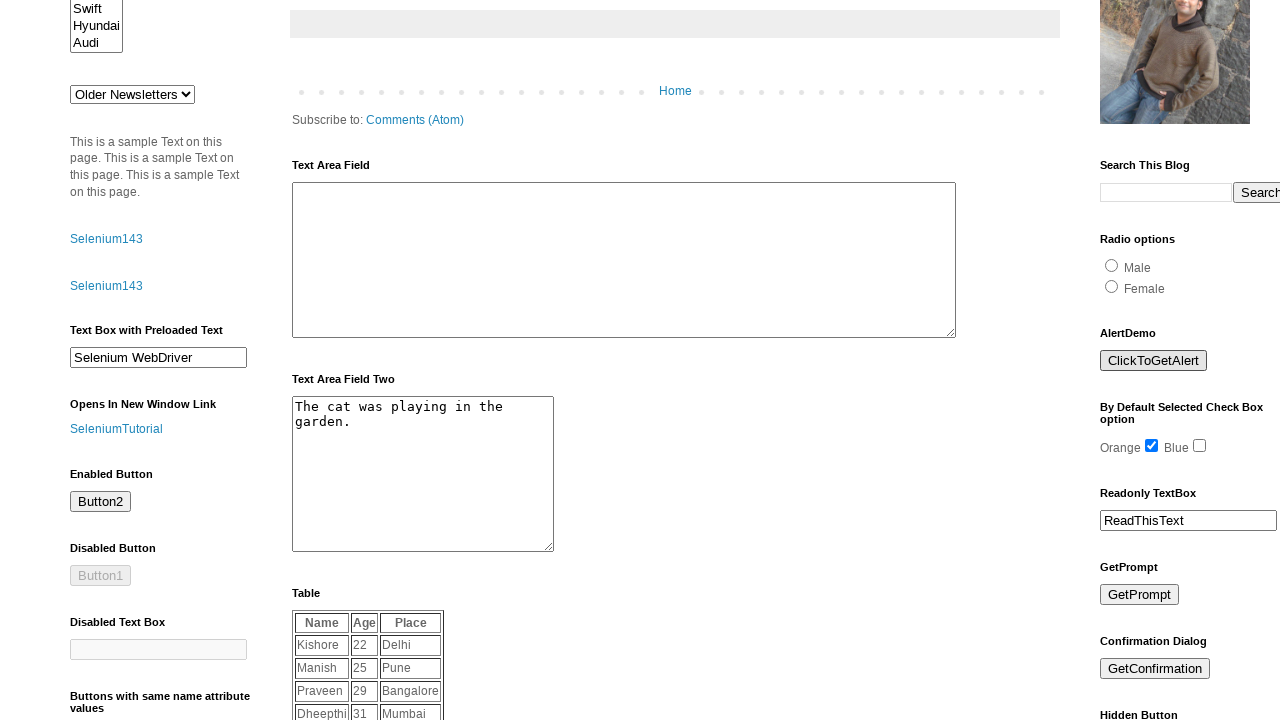

Set up dialog handler to accept alerts
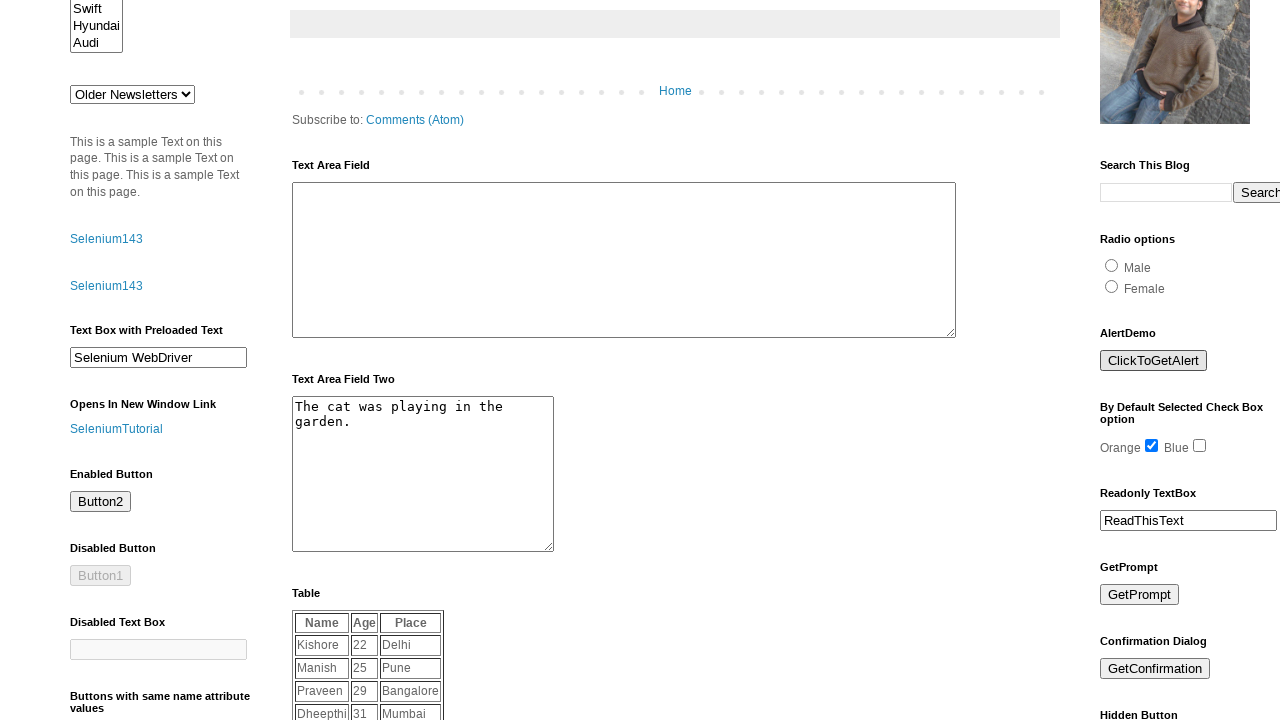

Clicked alert button again to trigger alert dialog at (1154, 361) on #alert1
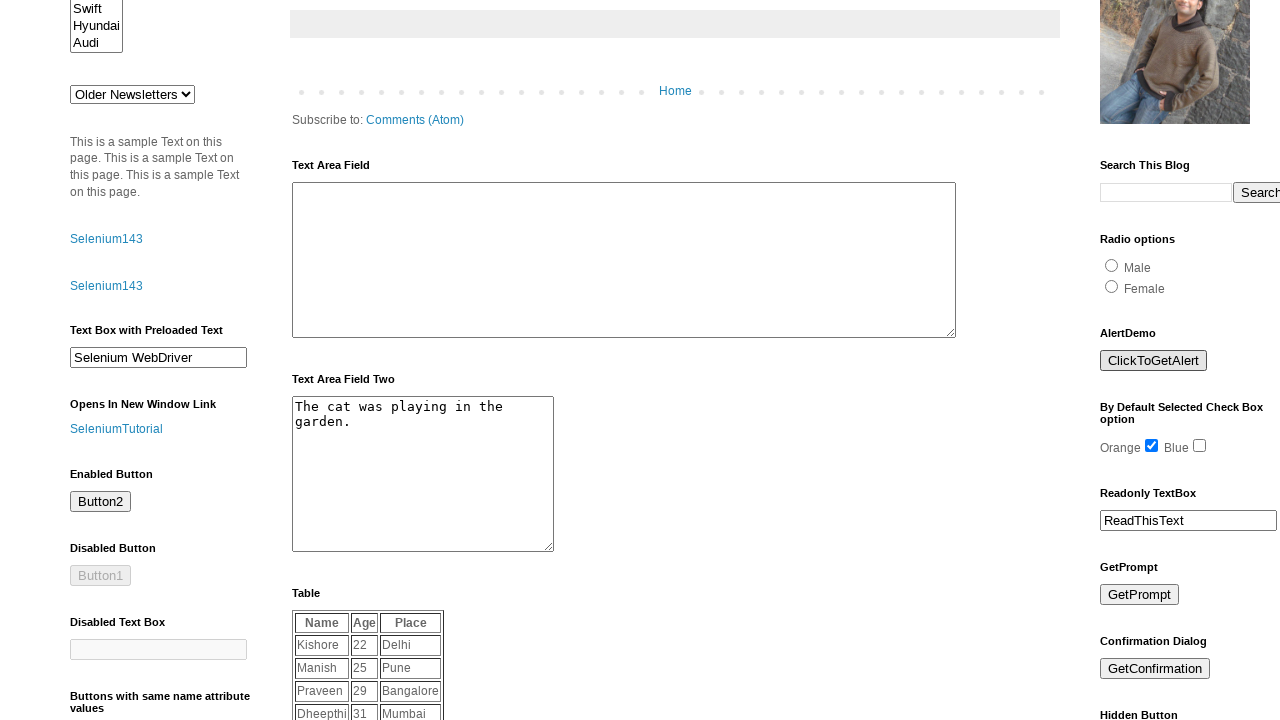

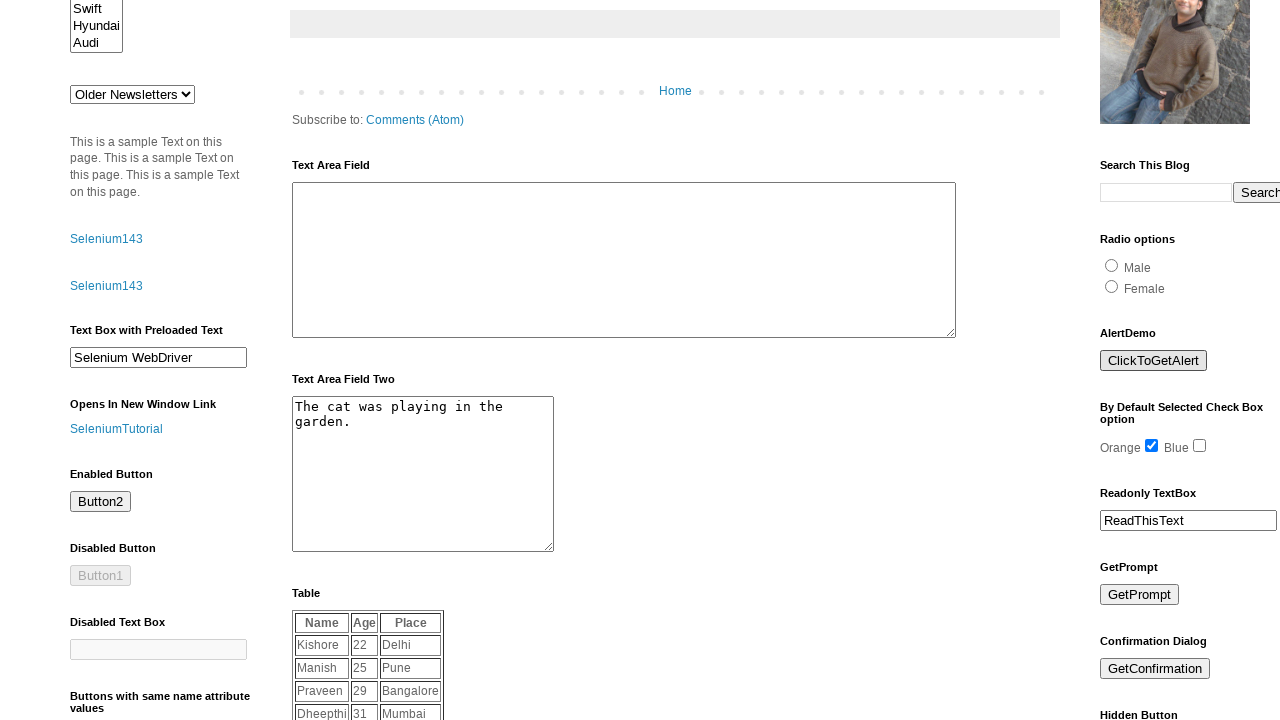